Navigates to Form Authentication page and verifies the URL is correct

Starting URL: https://the-internet.herokuapp.com/

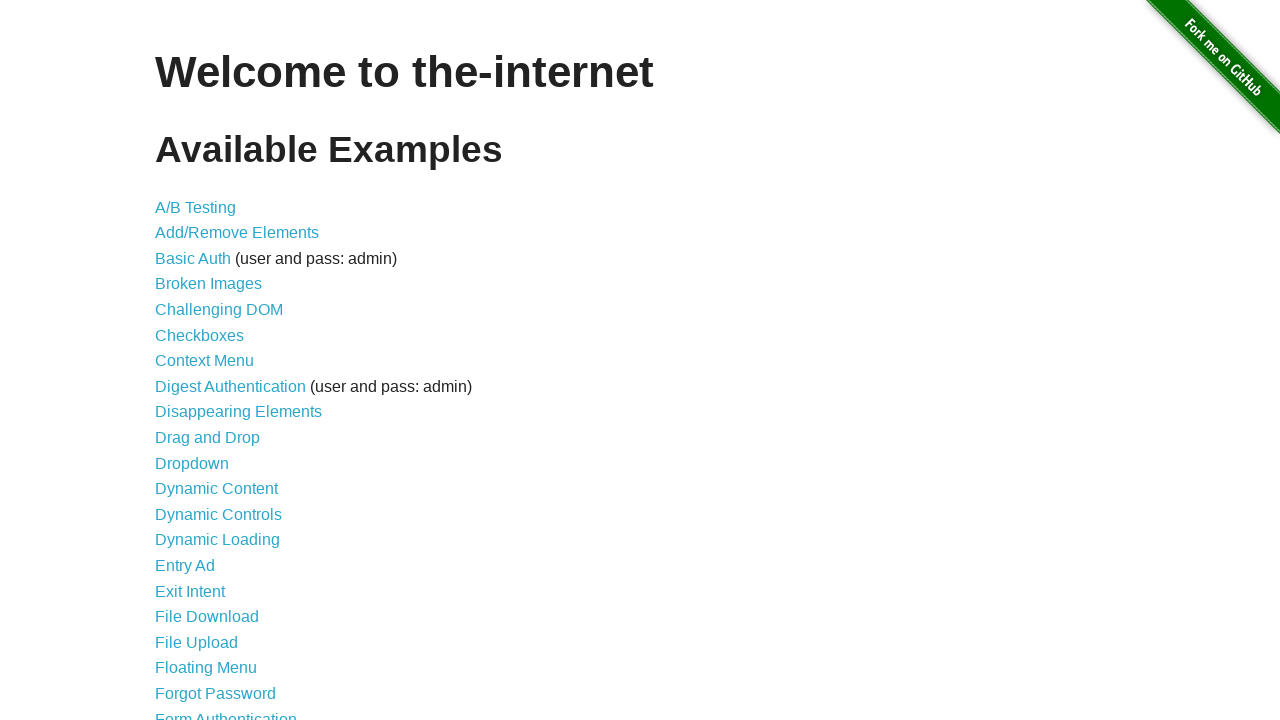

Clicked on Form Authentication link at (226, 712) on text=Form Authentication
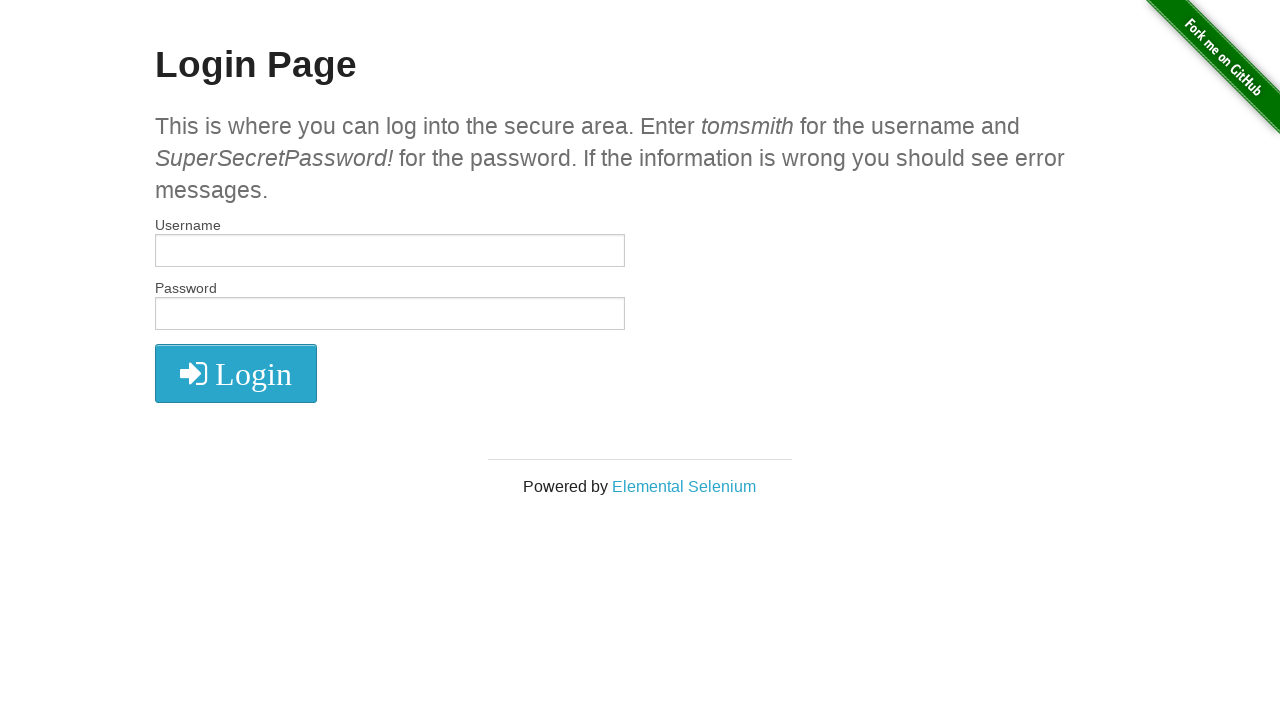

Verified URL is correct - navigated to Form Authentication page
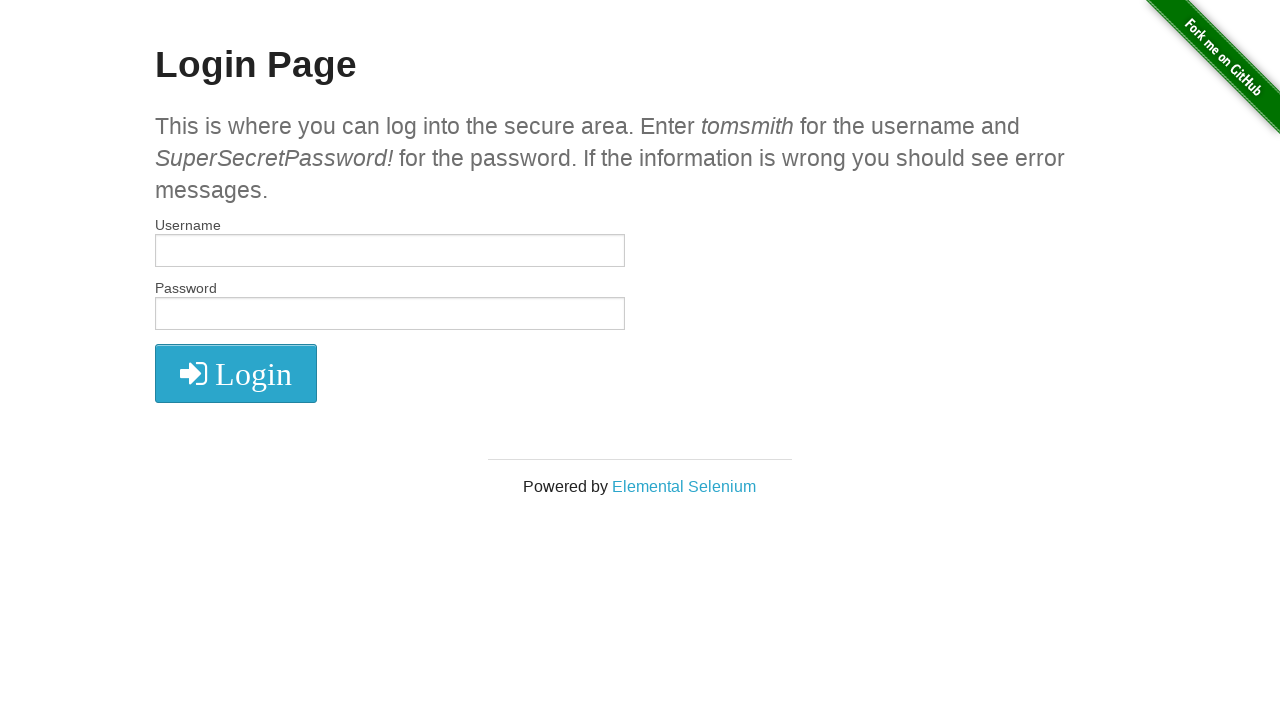

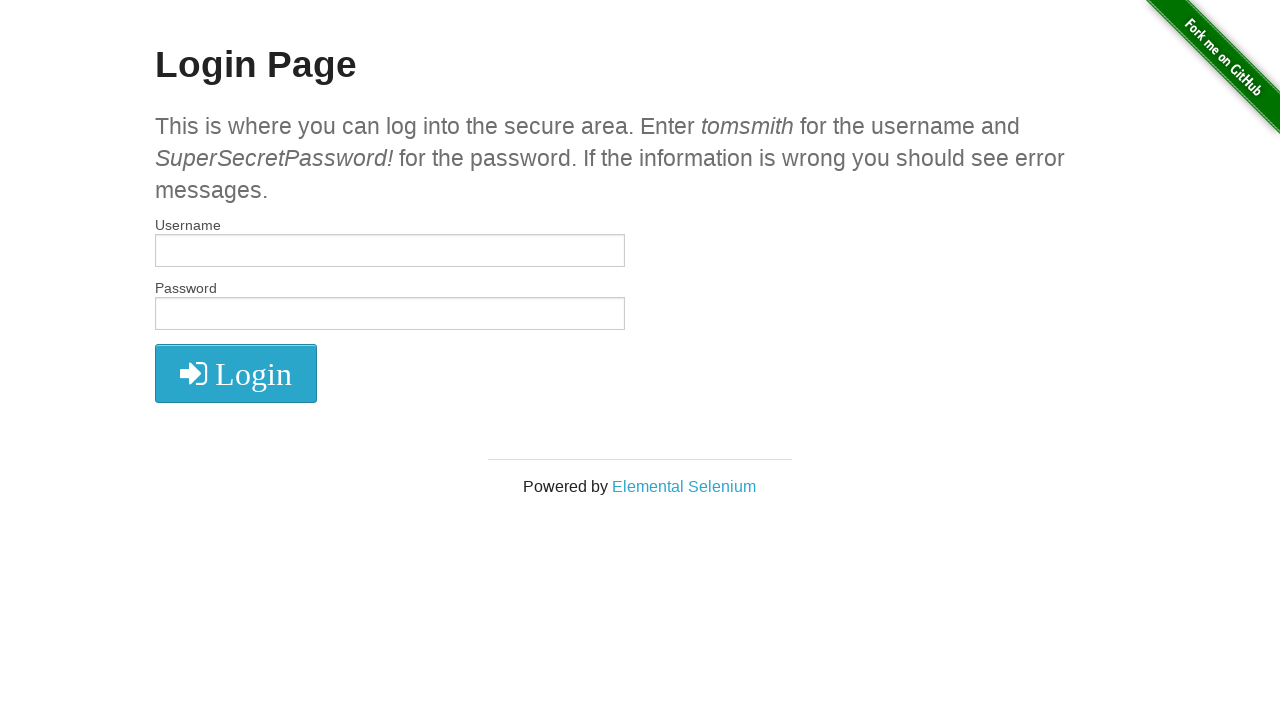